Adds a product to the cart by clicking the first add button and verifies cart counter updates

Starting URL: https://darknesx324.github.io/GreenGearCI.github.io/

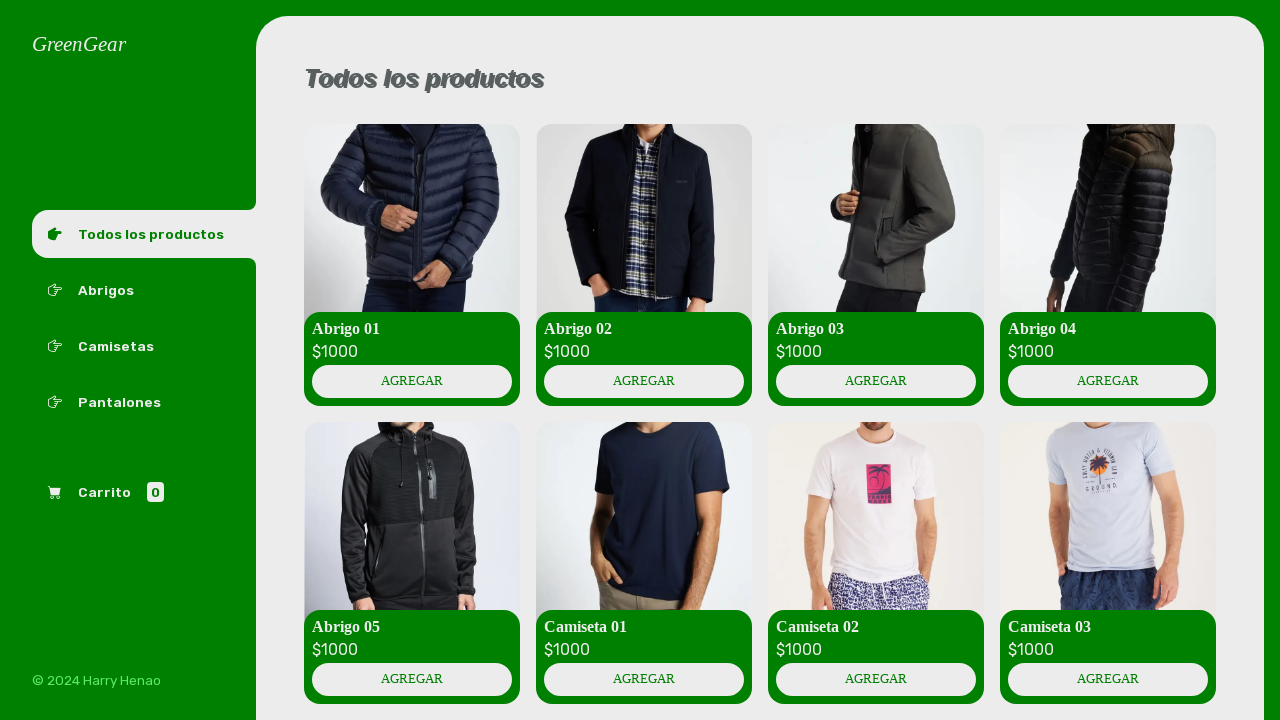

Clicked 'todos' to load all products at (144, 234) on #todos
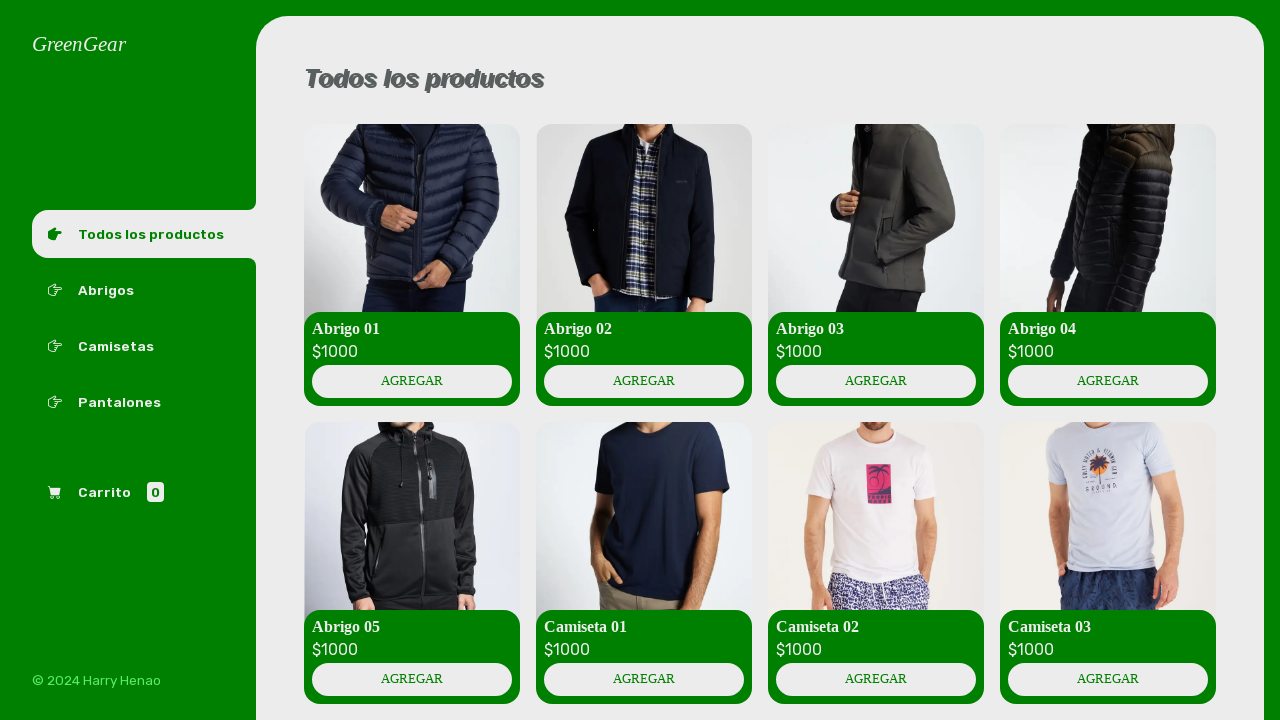

Waited for products to load (producto-agregar selector)
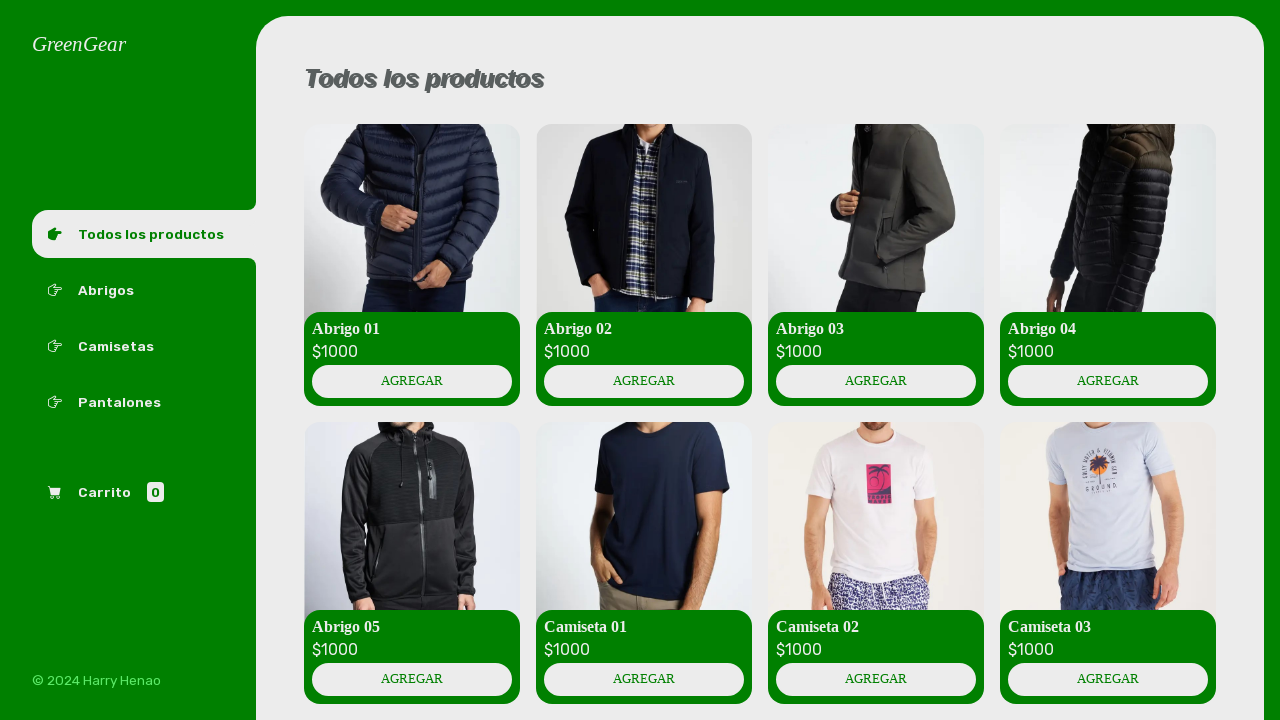

Clicked the first 'add to cart' button at (412, 381) on .producto-agregar >> nth=0
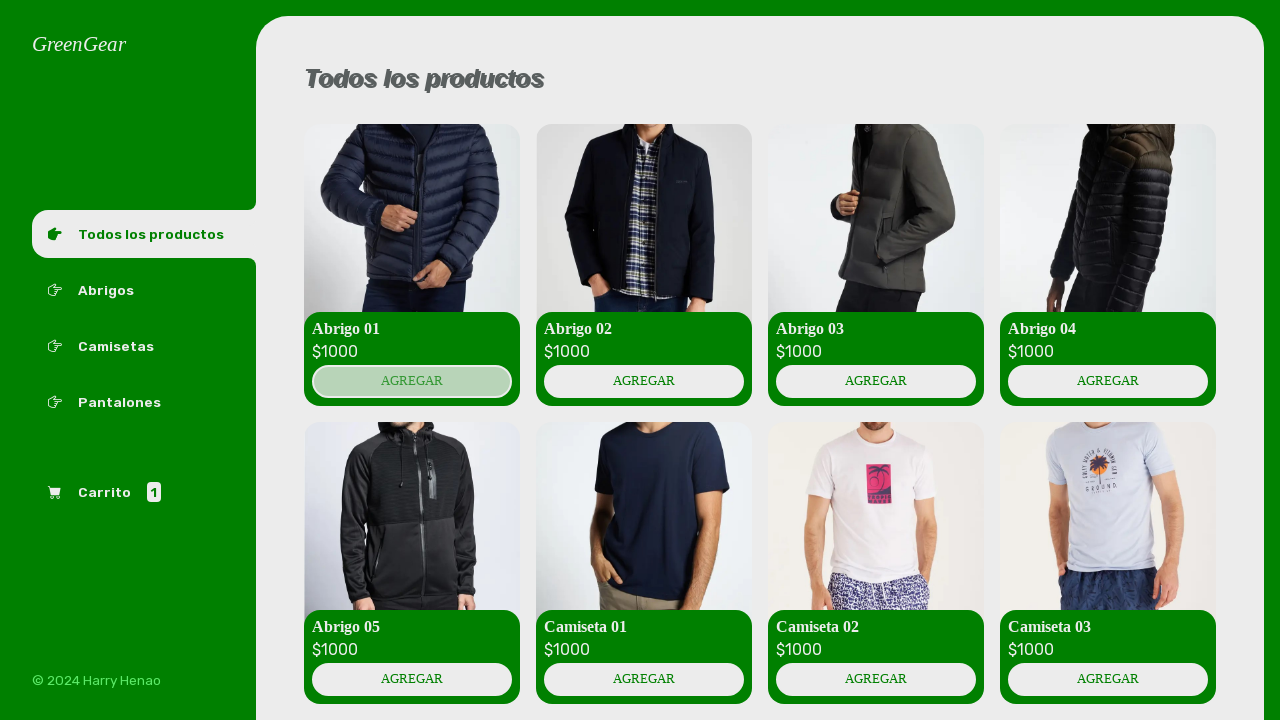

Waited for cart counter to update
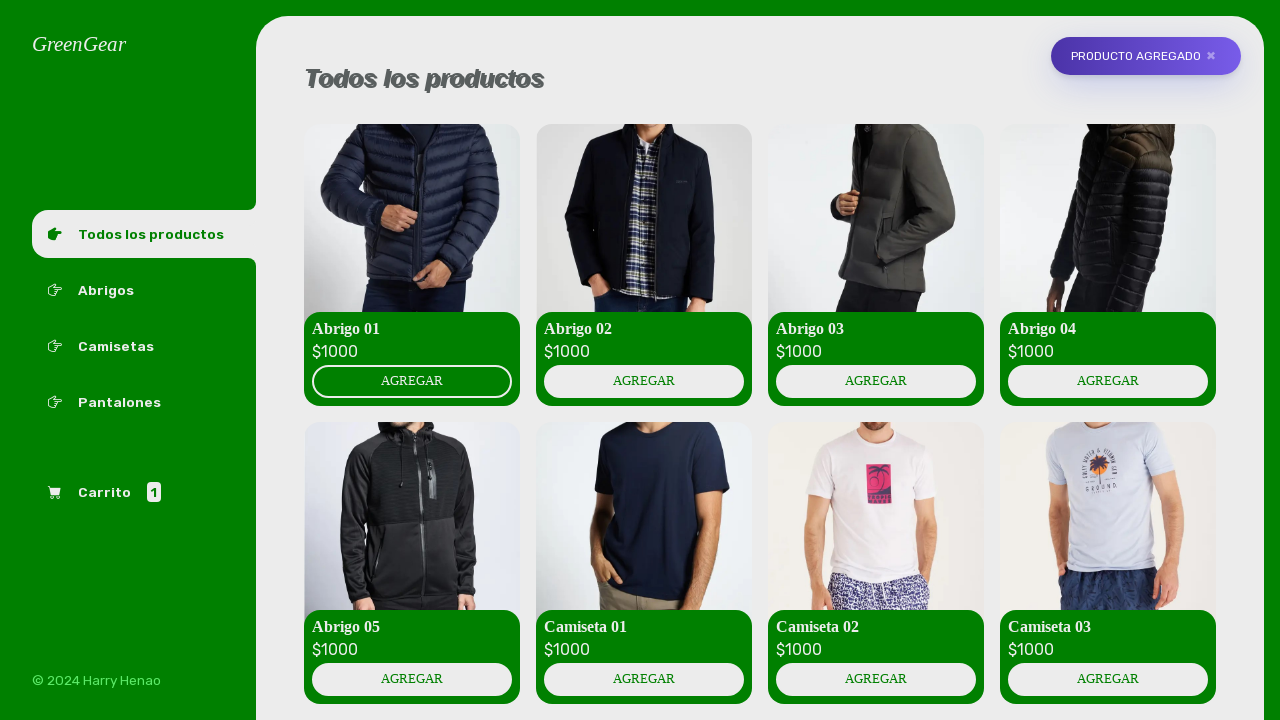

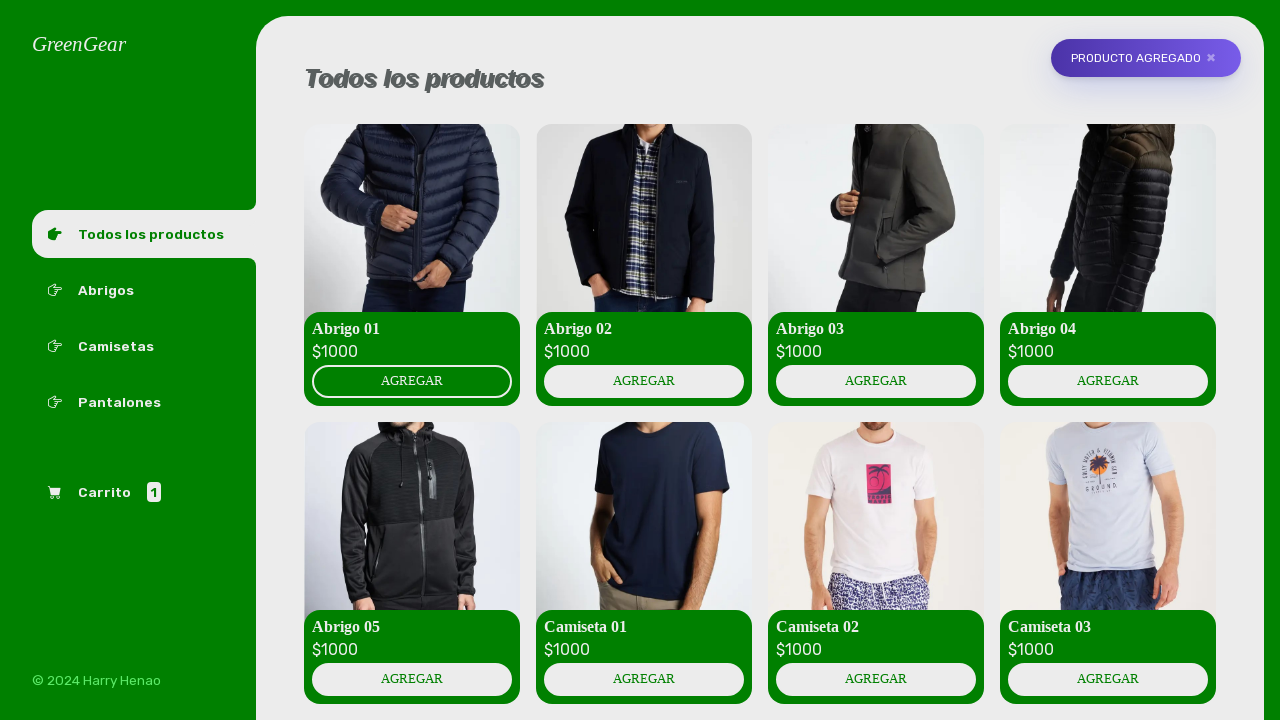